Tests JavaScript prompt alert functionality by triggering a prompt dialog, entering text, and accepting it

Starting URL: https://the-internet.herokuapp.com/javascript_alerts

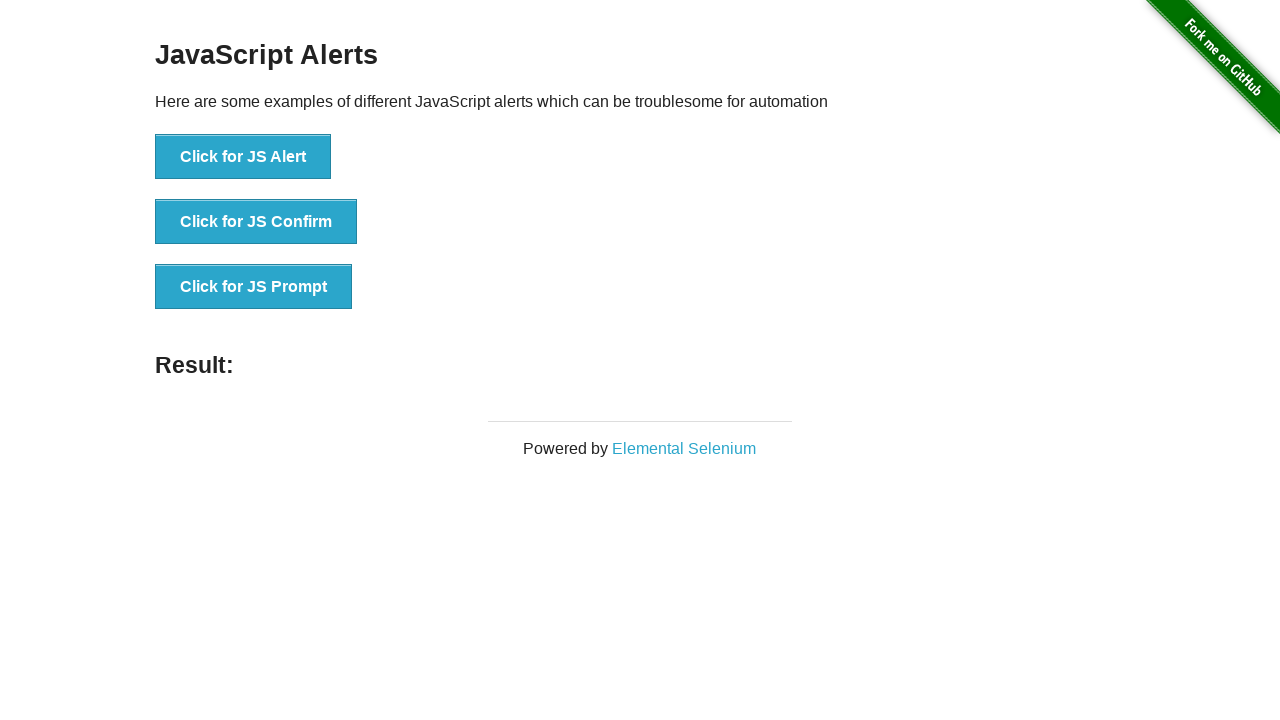

Clicked the 'Click for JS Prompt' button to trigger prompt dialog at (254, 287) on xpath=//button[text()='Click for JS Prompt']
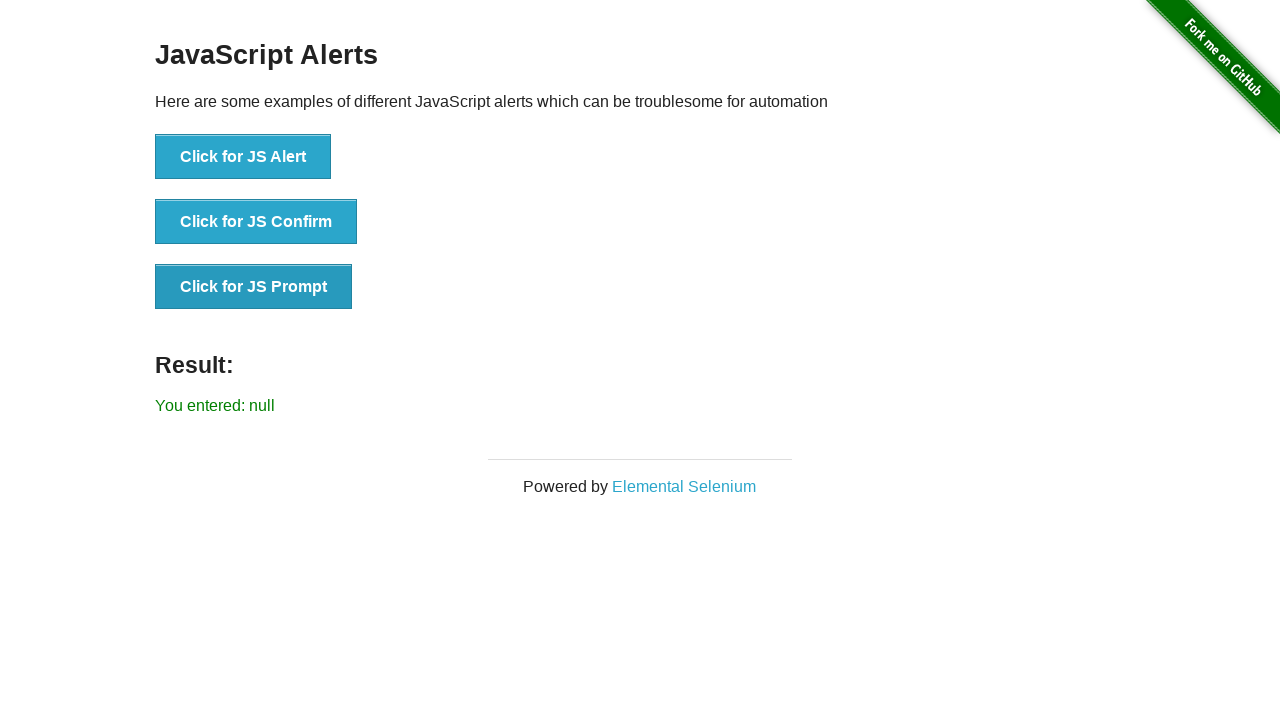

Set up dialog handler to accept prompt with text 'i got the result'
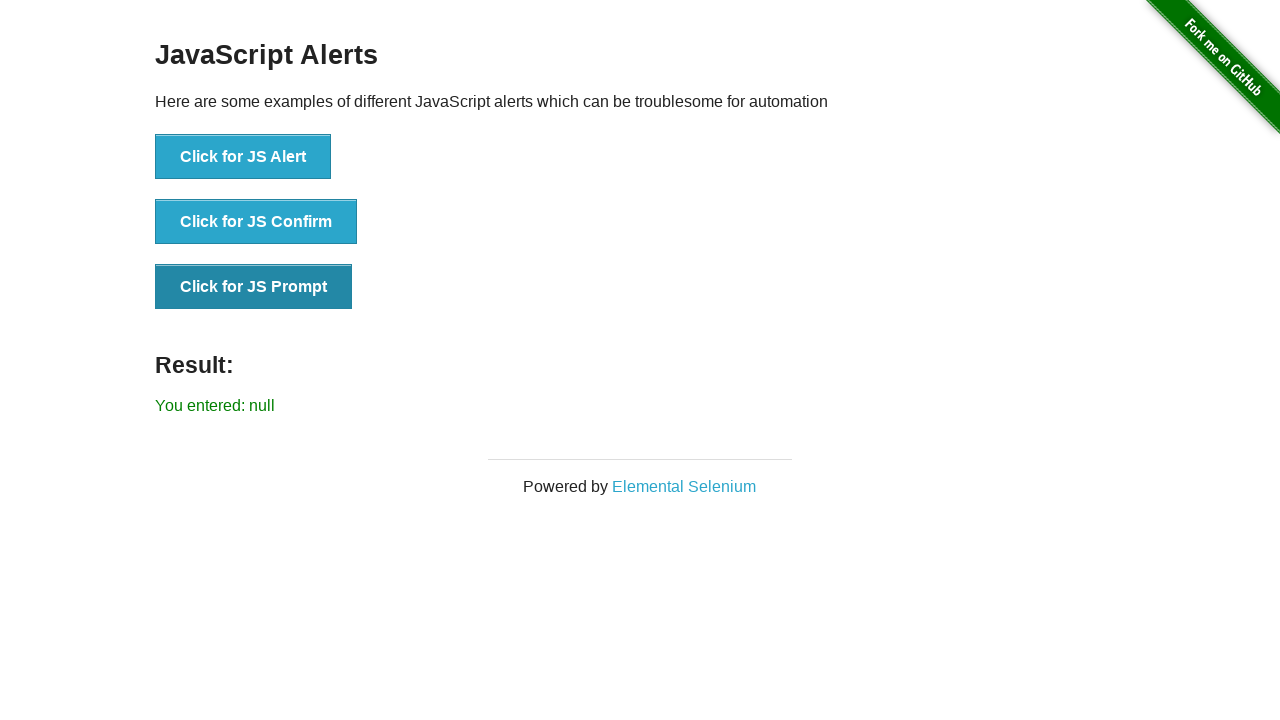

Clicked the 'Click for JS Prompt' button again to trigger the dialog at (254, 287) on xpath=//button[text()='Click for JS Prompt']
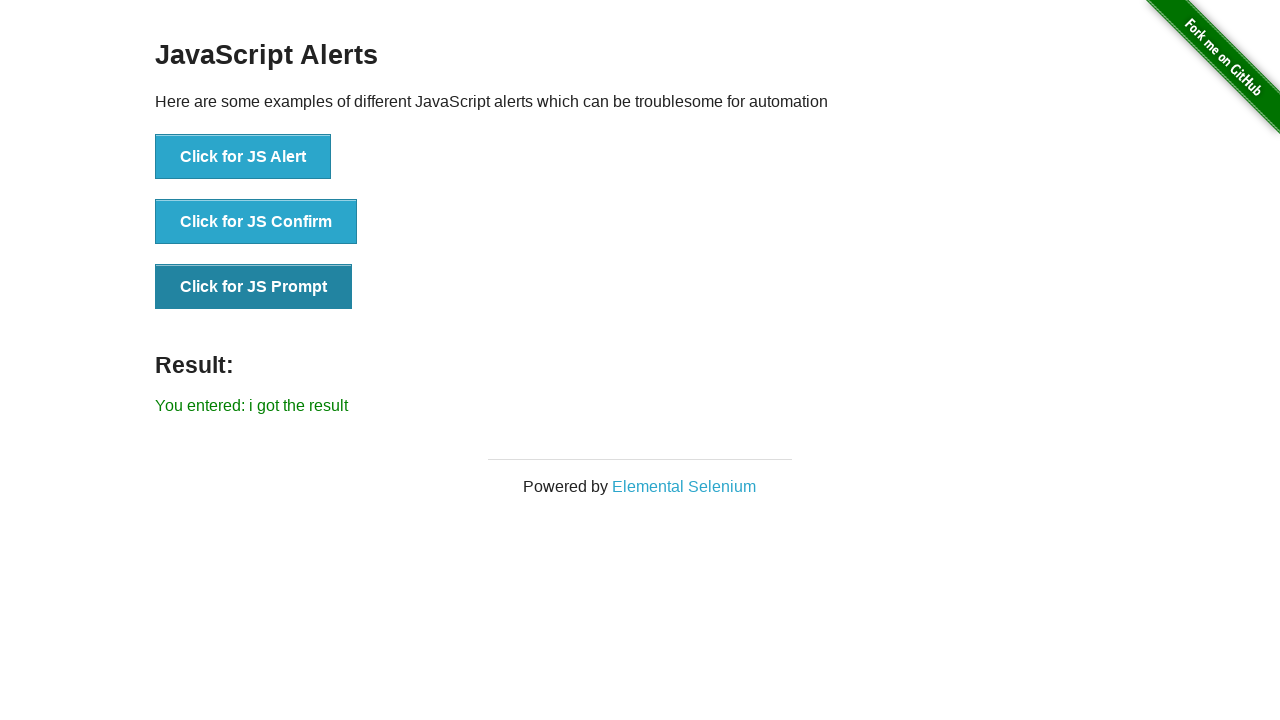

Waited for result text to appear on page
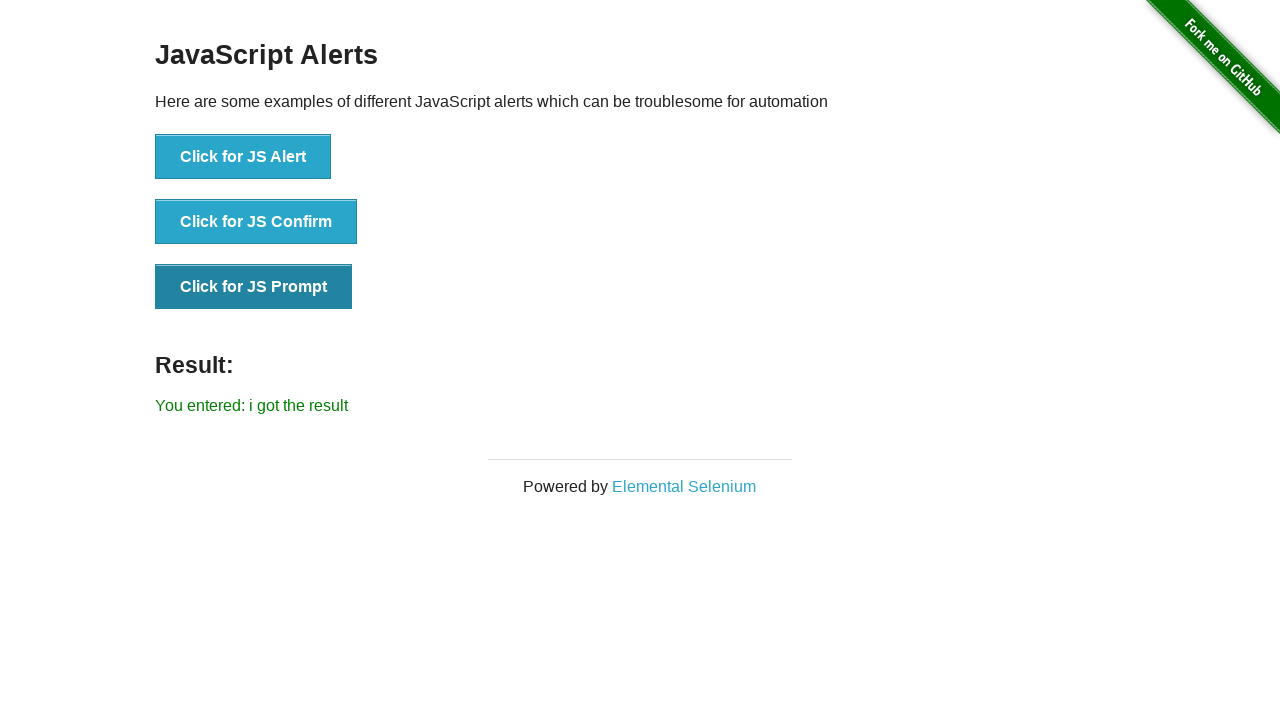

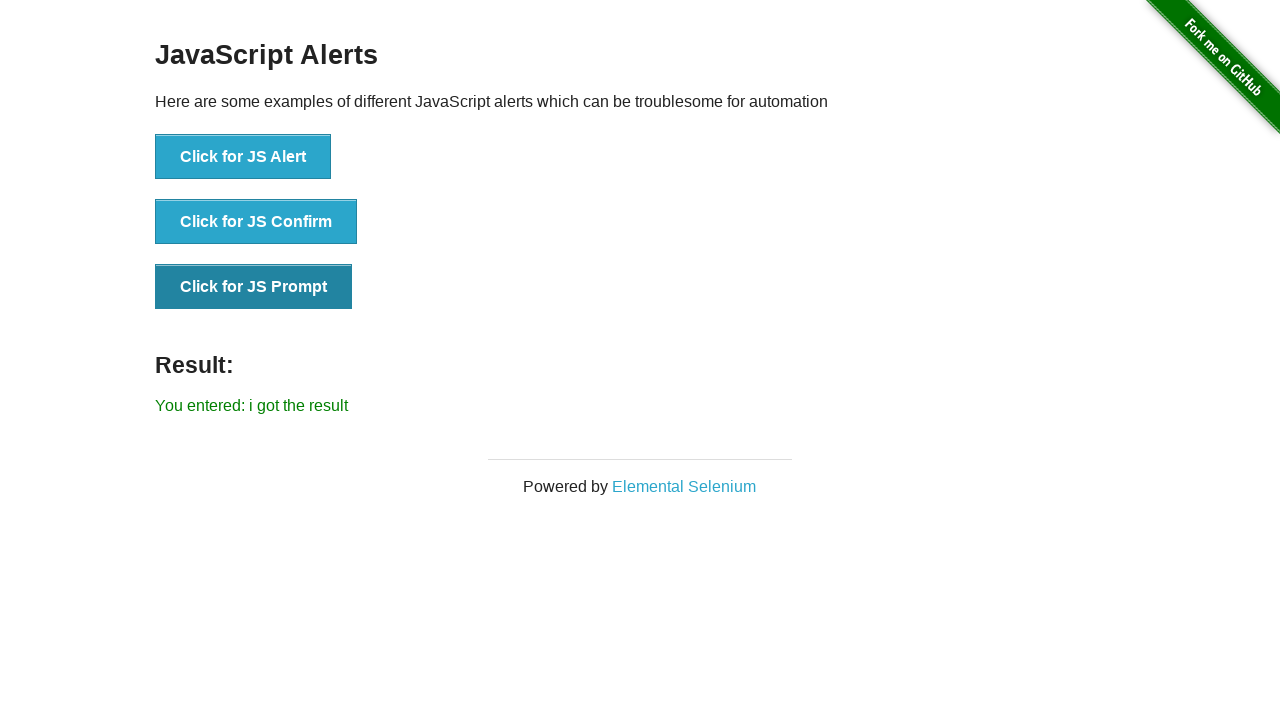